Tests for broken images on a webpage by navigating to the Broken Images page and checking if any images fail to load properly

Starting URL: http://the-internet.herokuapp.com/?ref=hackernoon.com

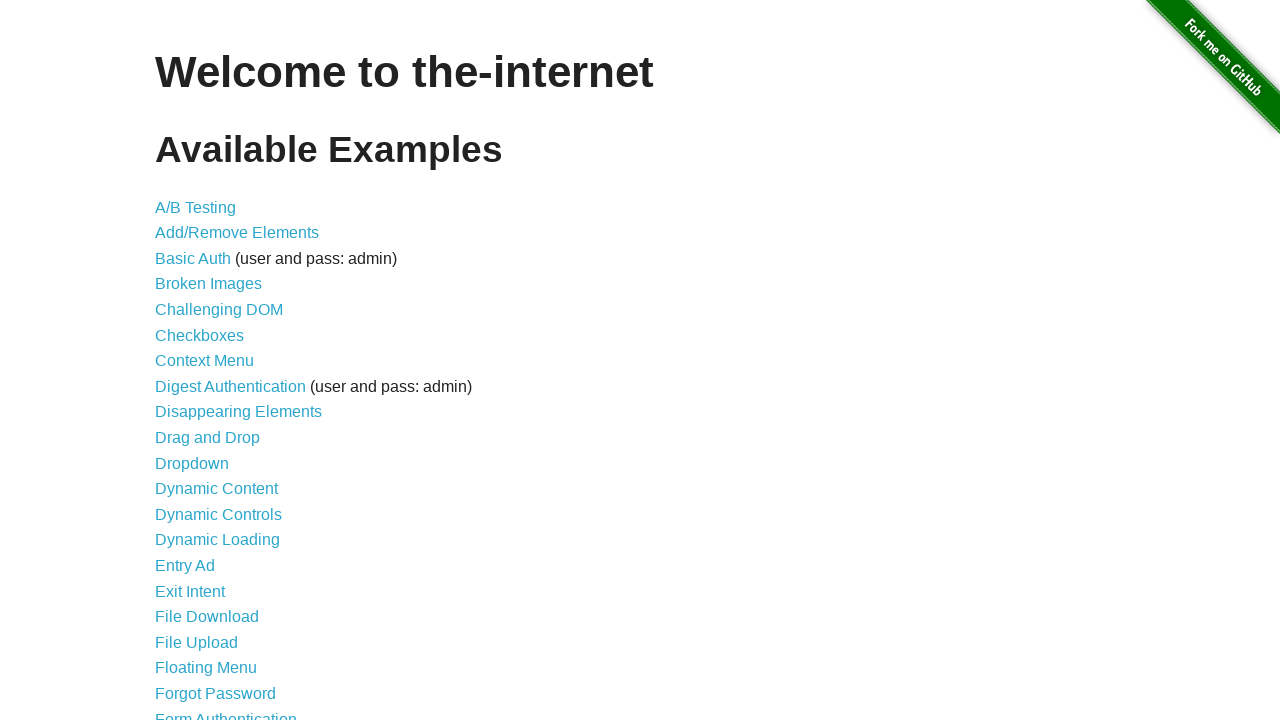

Clicked on Broken Images link at (208, 284) on xpath=//*[@id='content']/ul/li[4]/a
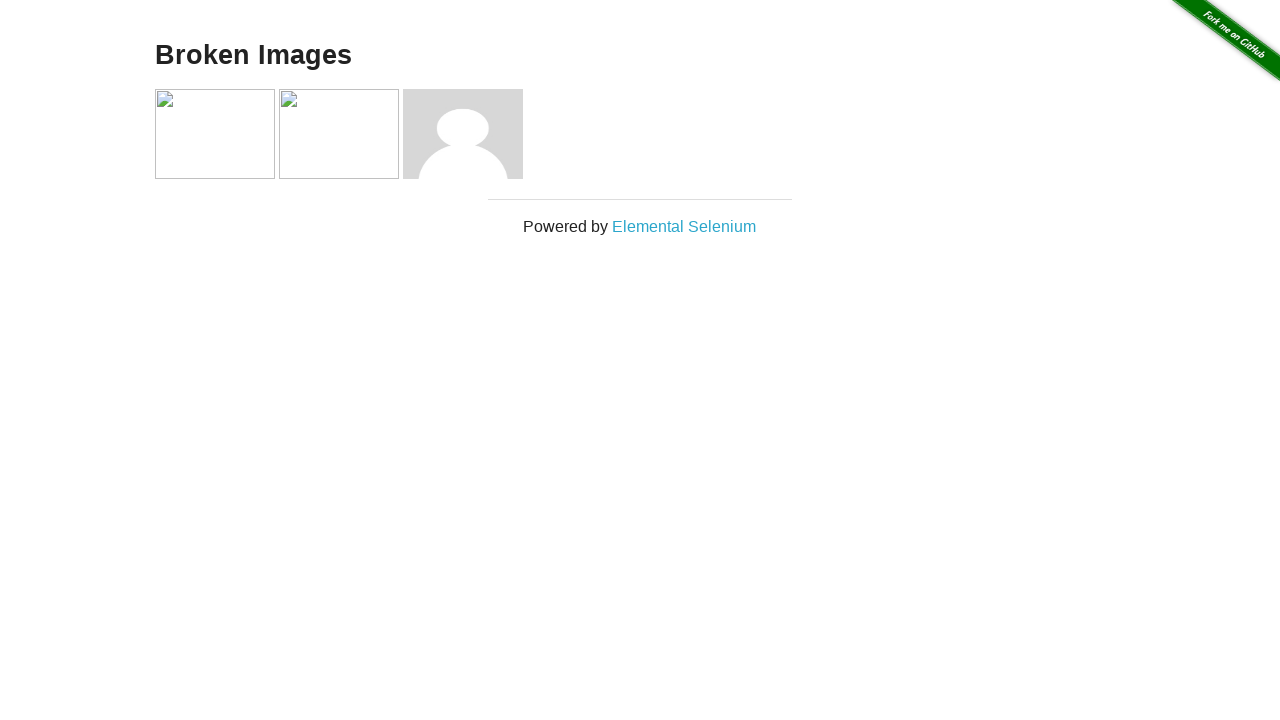

Waited for images to load on Broken Images page
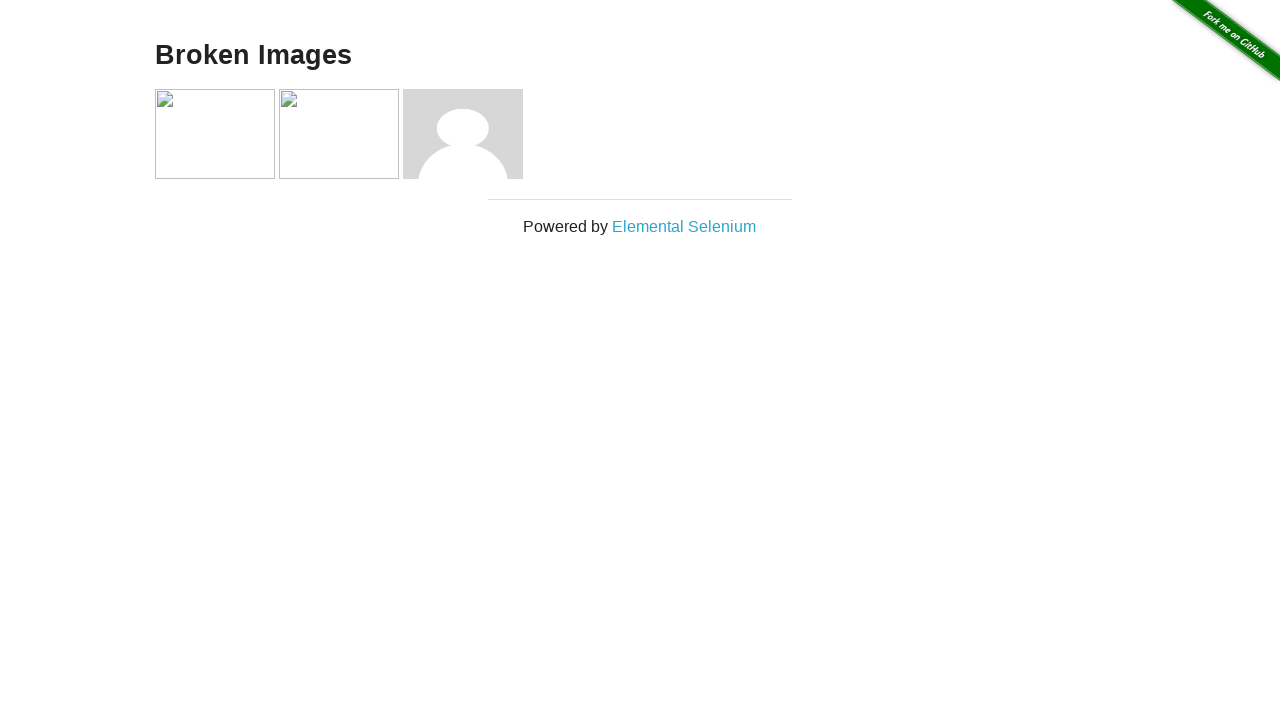

Retrieved all images from the page
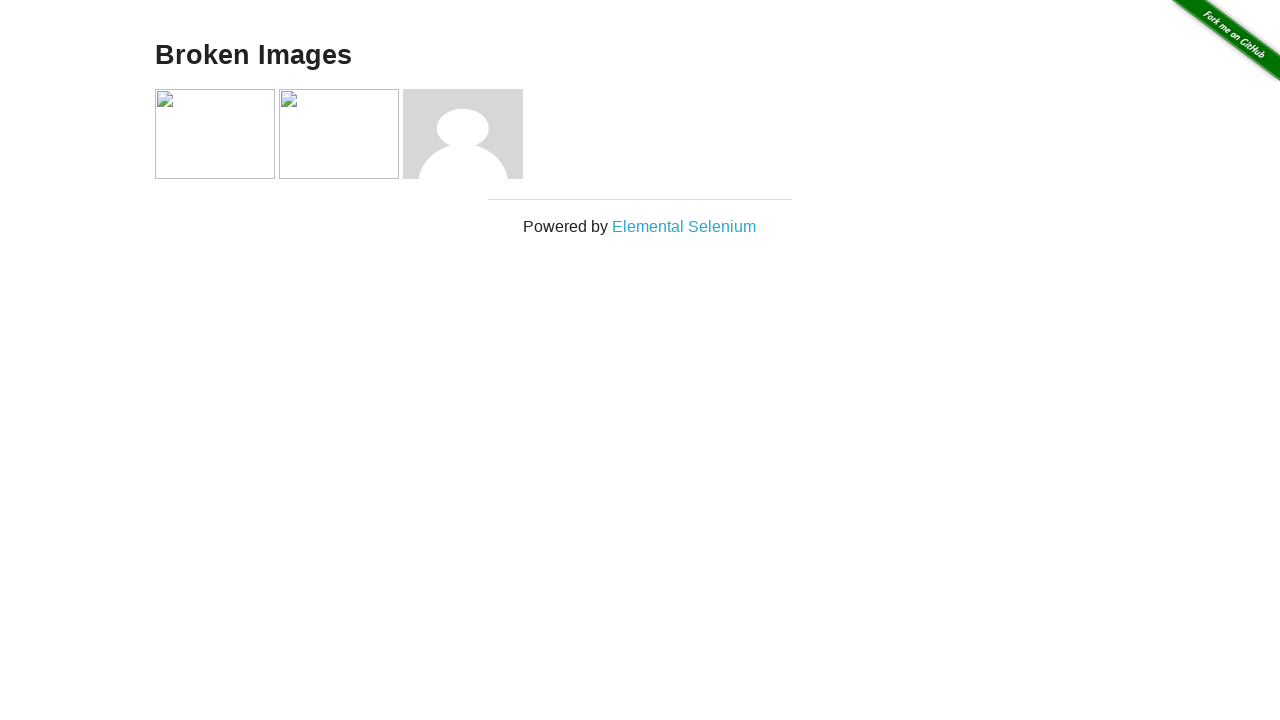

Evaluated naturalWidth property of an image
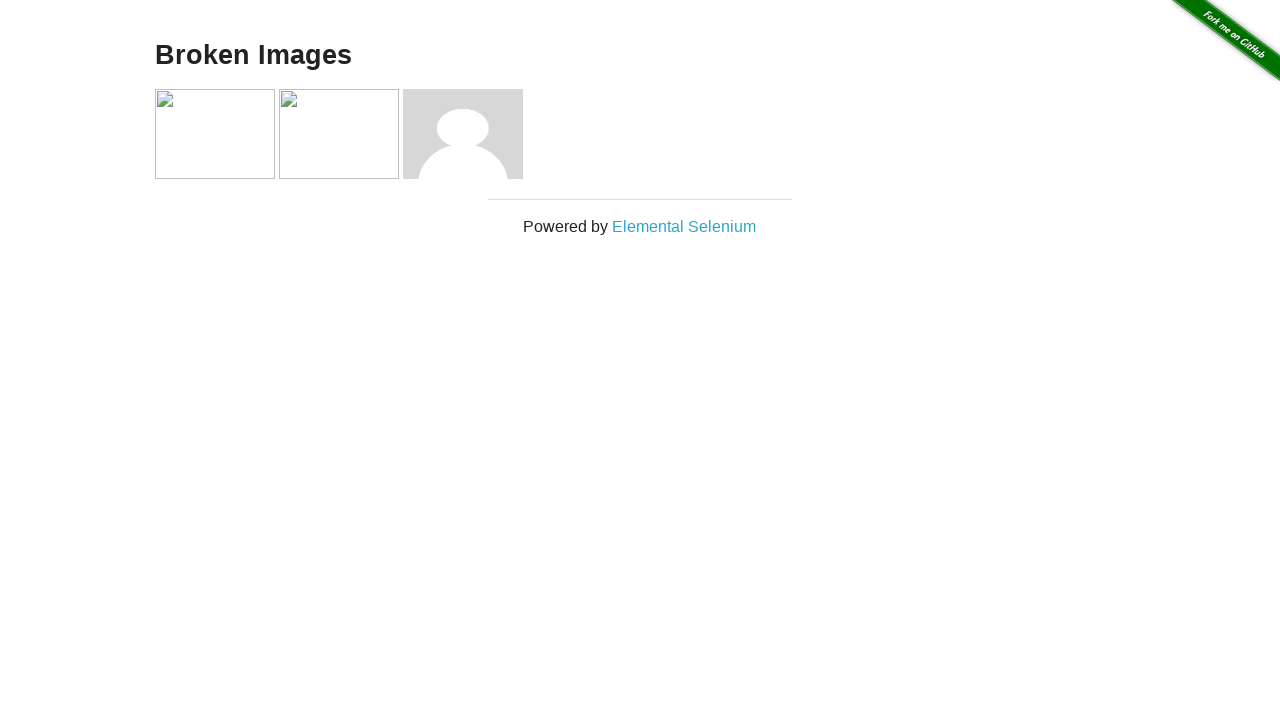

Evaluated naturalWidth property of an image
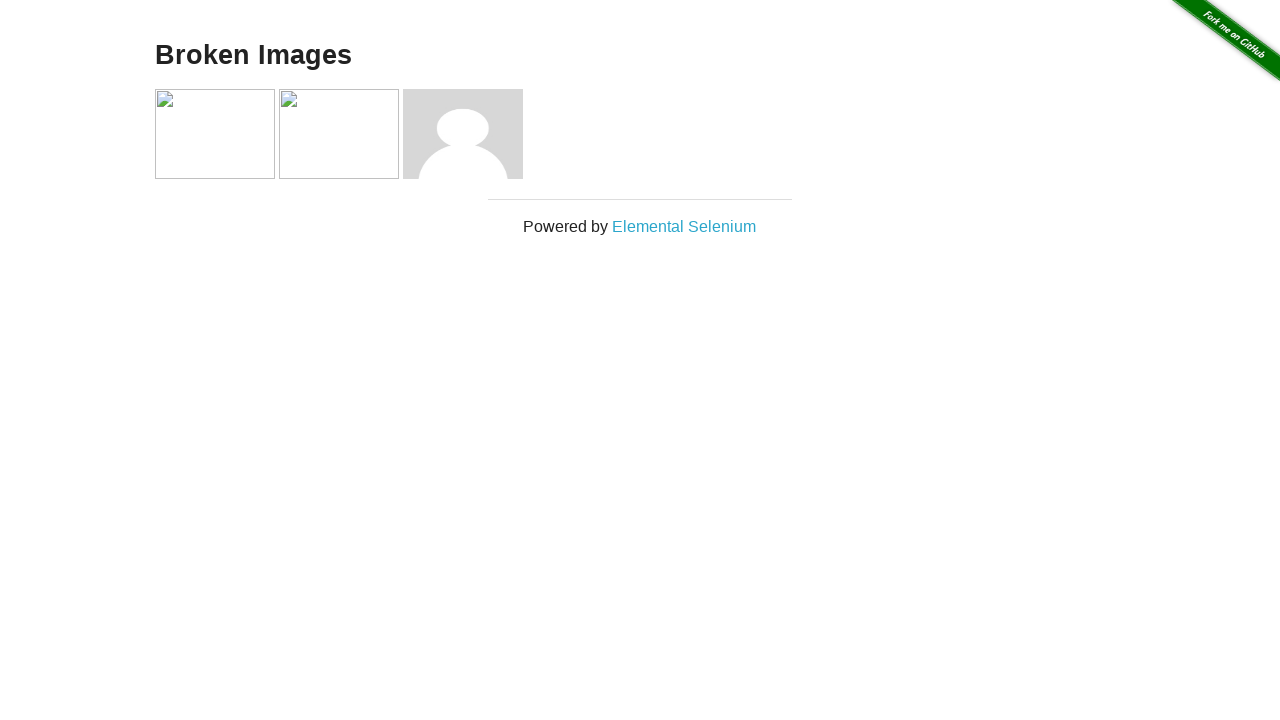

Broken image detected: <img src="asdf.jpg">
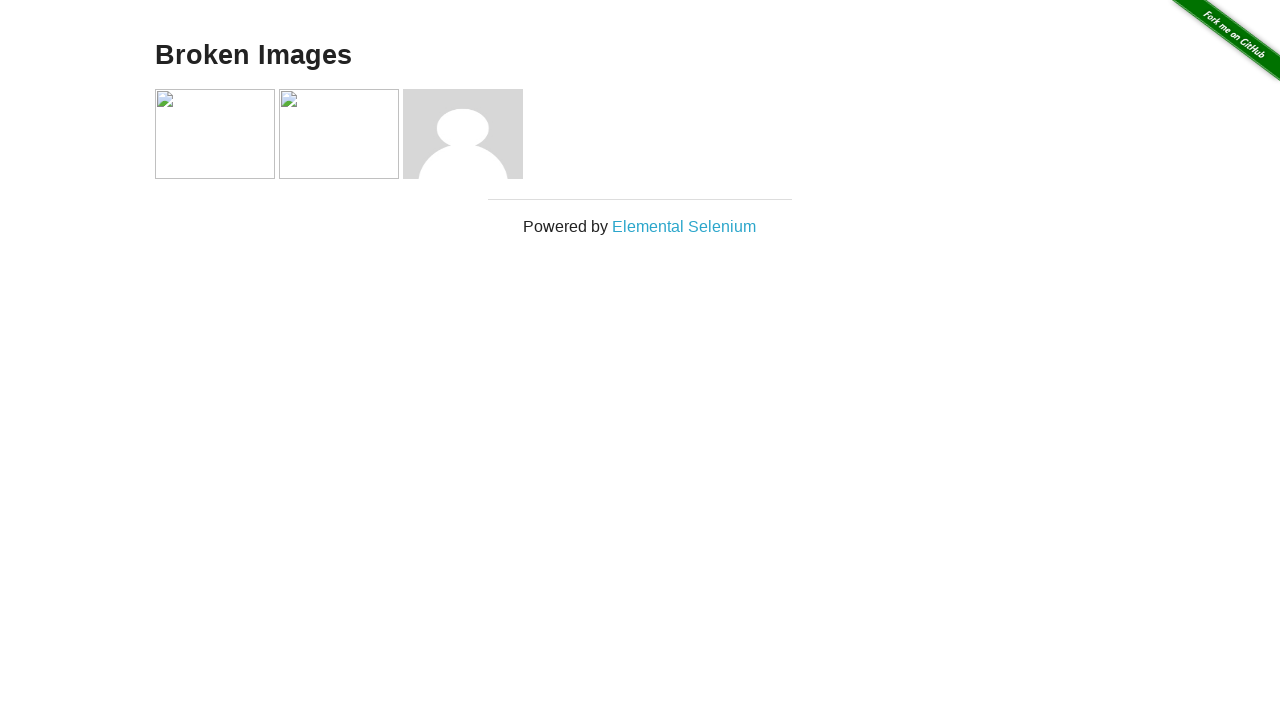

Evaluated naturalWidth property of an image
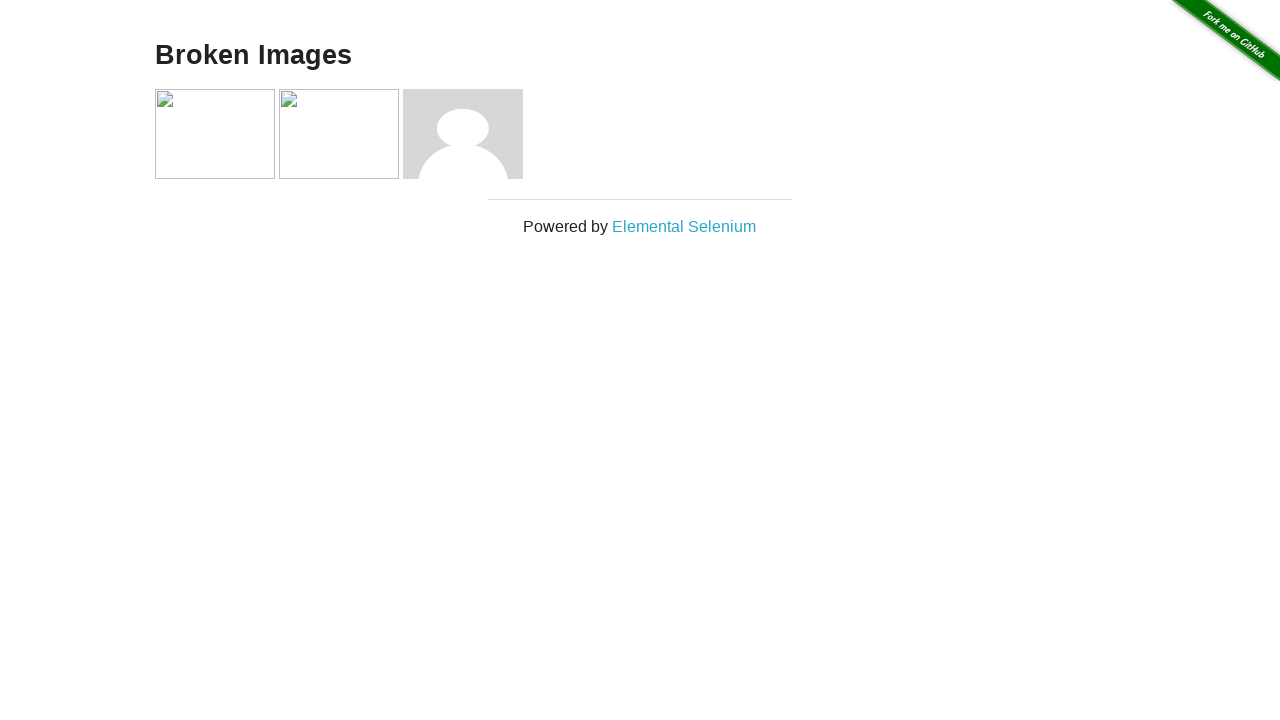

Broken image detected: <img src="hjkl.jpg">
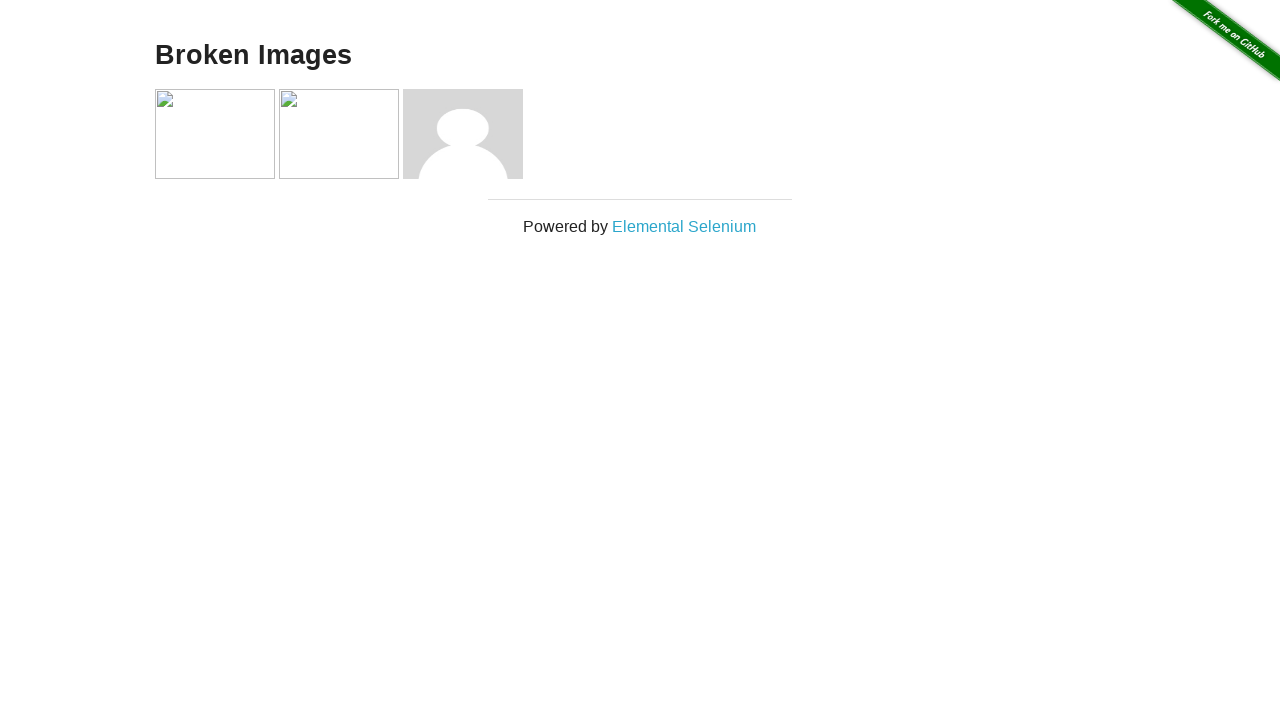

Evaluated naturalWidth property of an image
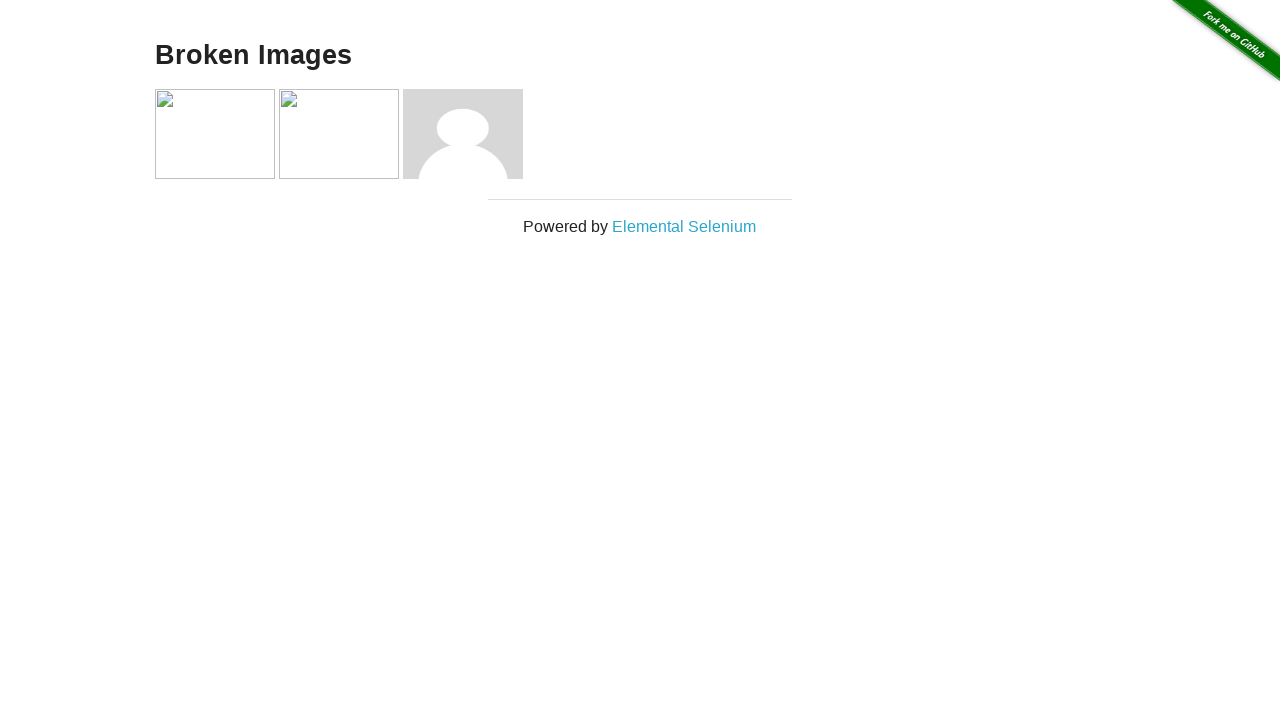

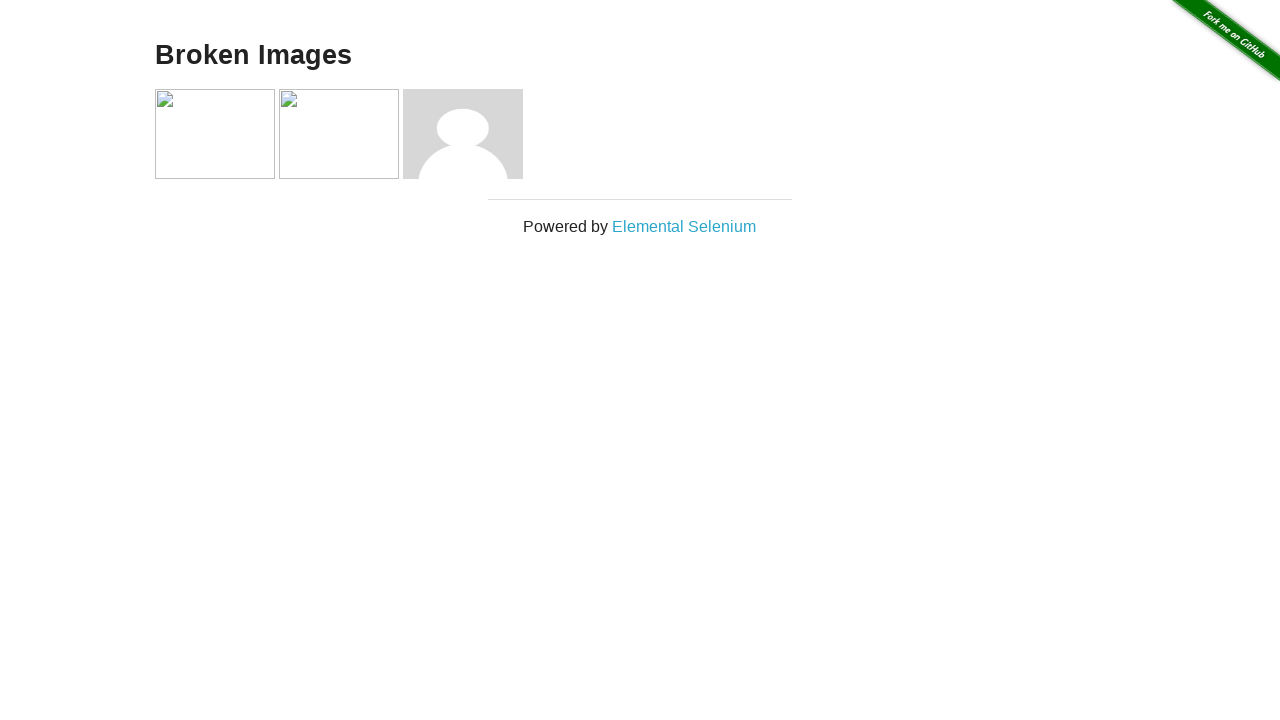